Tests clicking a button that triggers a timed alert (appears after delay) and accepting the alert

Starting URL: https://demoqa.com/alerts

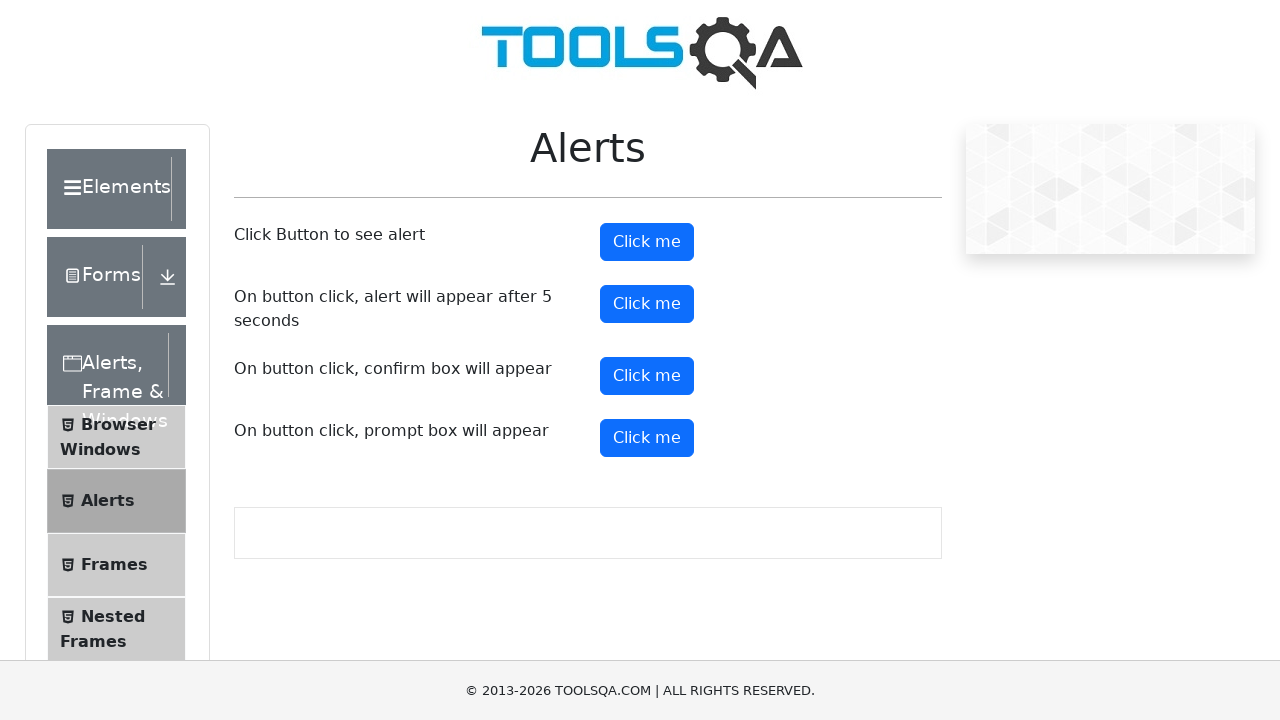

Set up dialog handler to automatically accept alerts
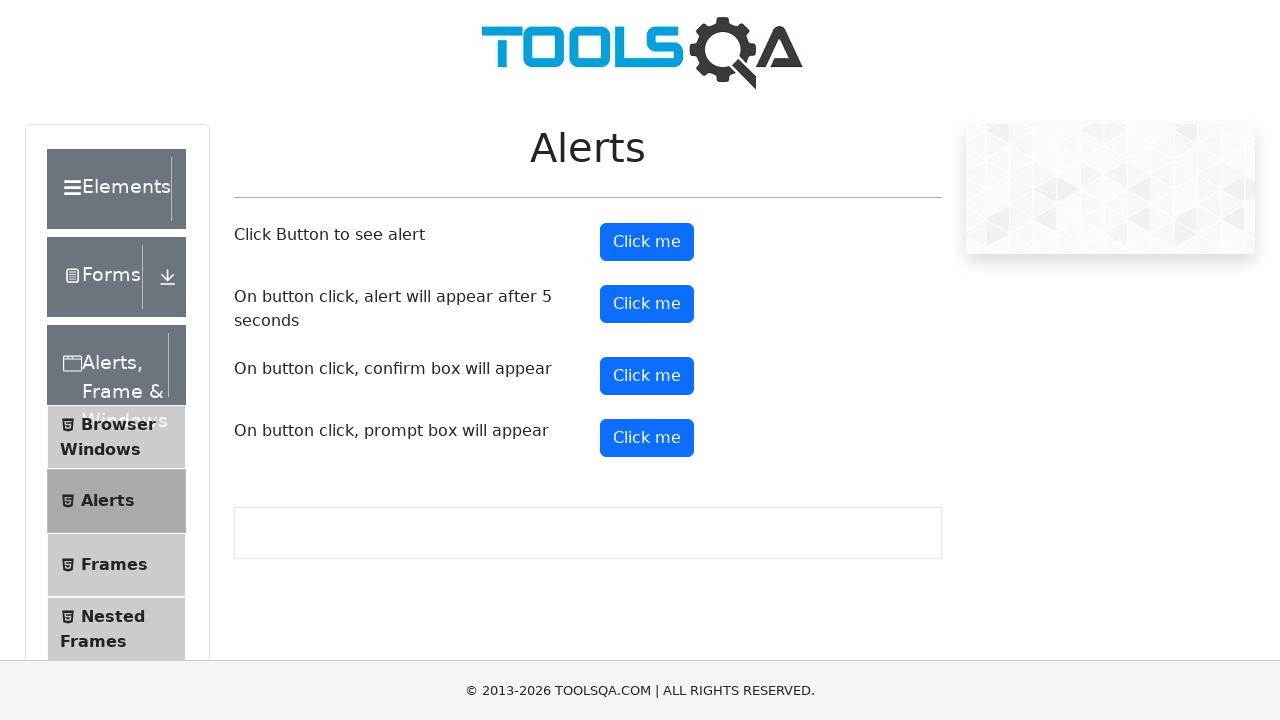

Clicked the timer alert button at (647, 304) on #timerAlertButton
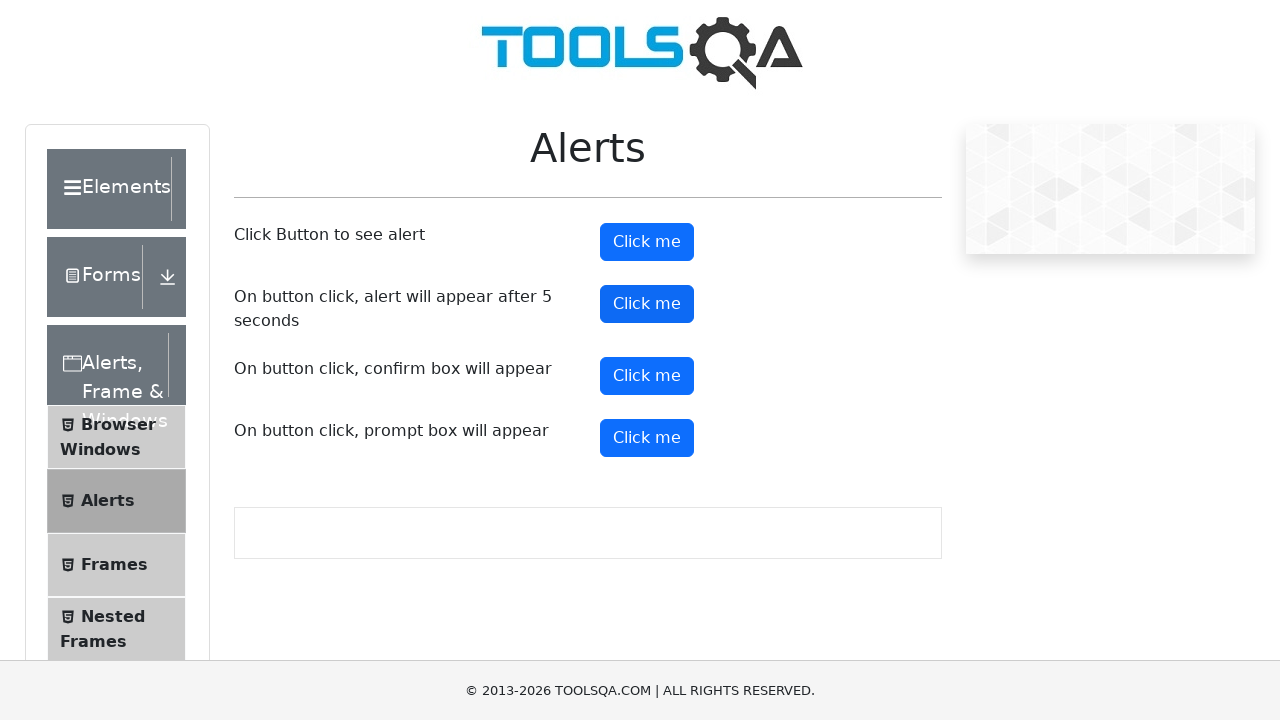

Waited 6 seconds for timed alert to appear and be accepted
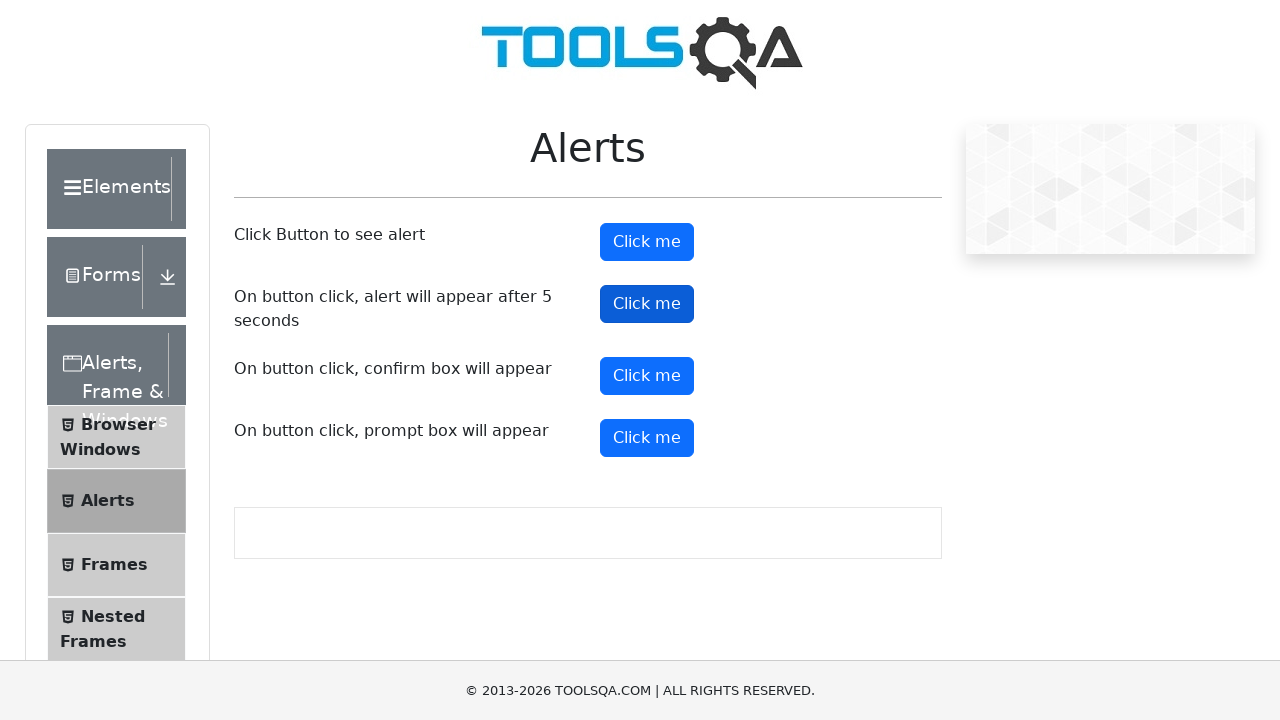

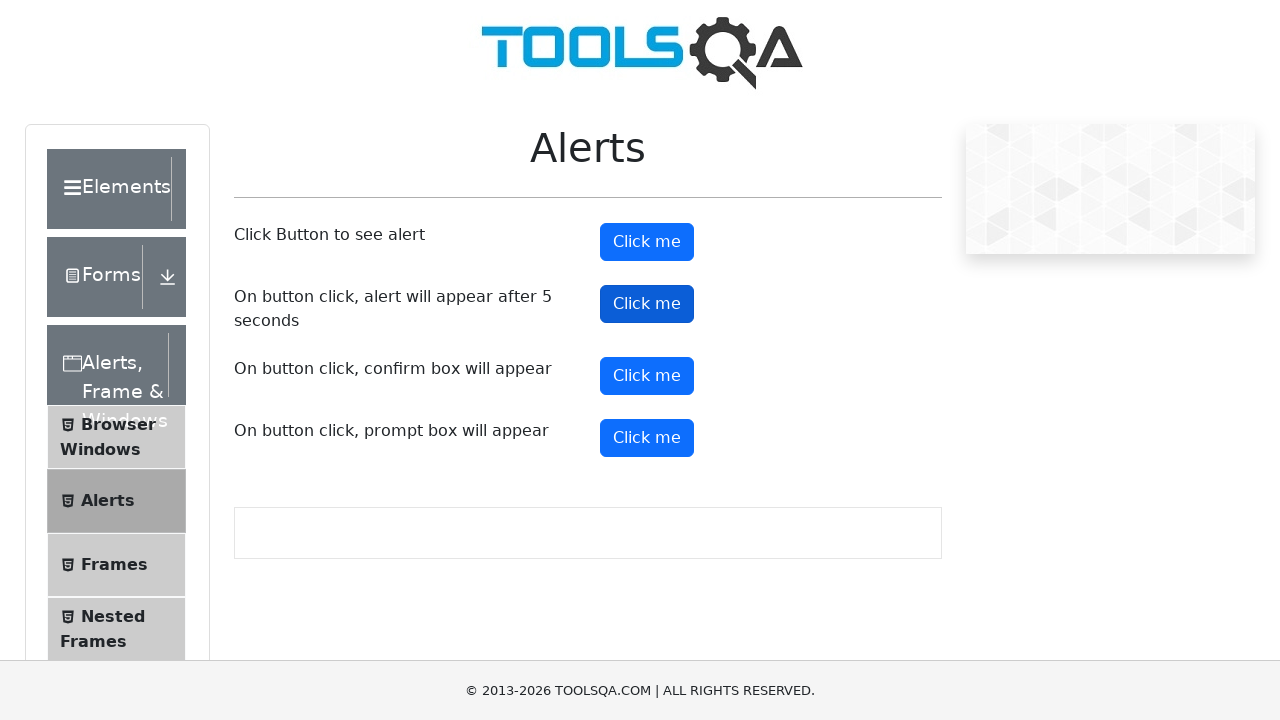